Tests nested frame navigation by clicking on the nested frames link, switching to the top frame, then the middle frame, and verifying content is accessible within the nested frame structure.

Starting URL: https://the-internet.herokuapp.com/

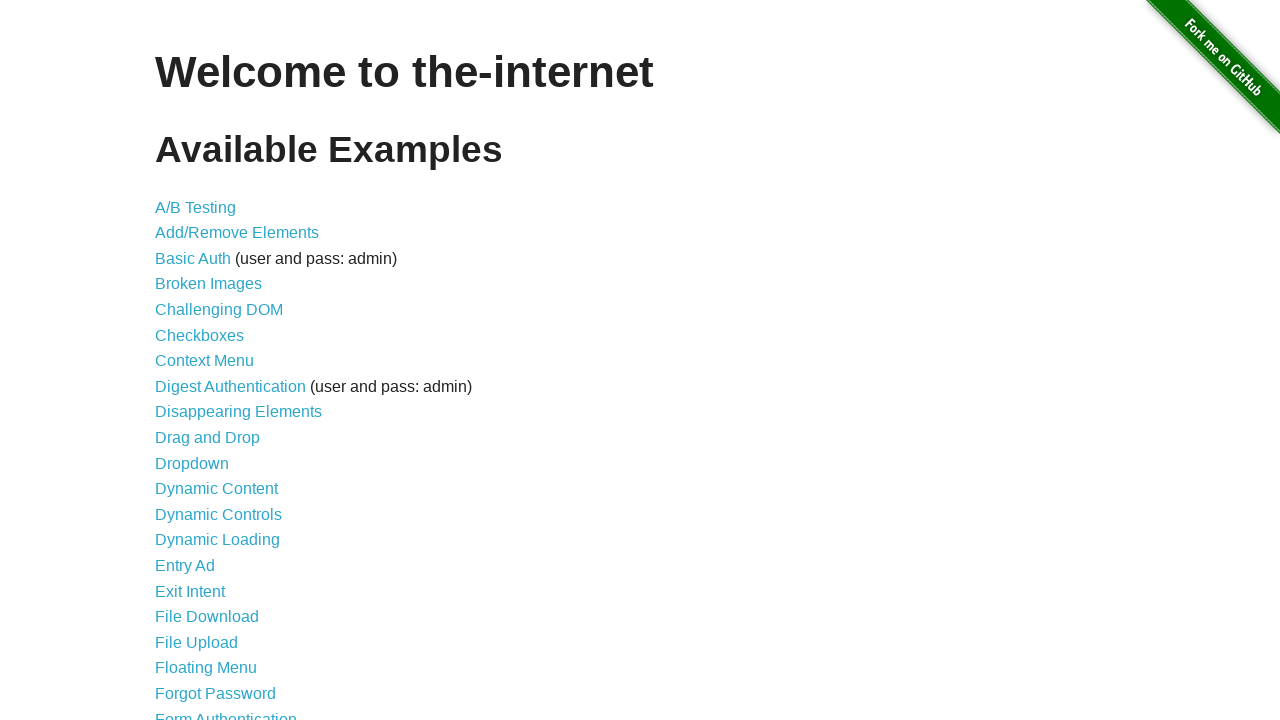

Clicked on the nested frames link at (210, 395) on a[href='/nested_frames']
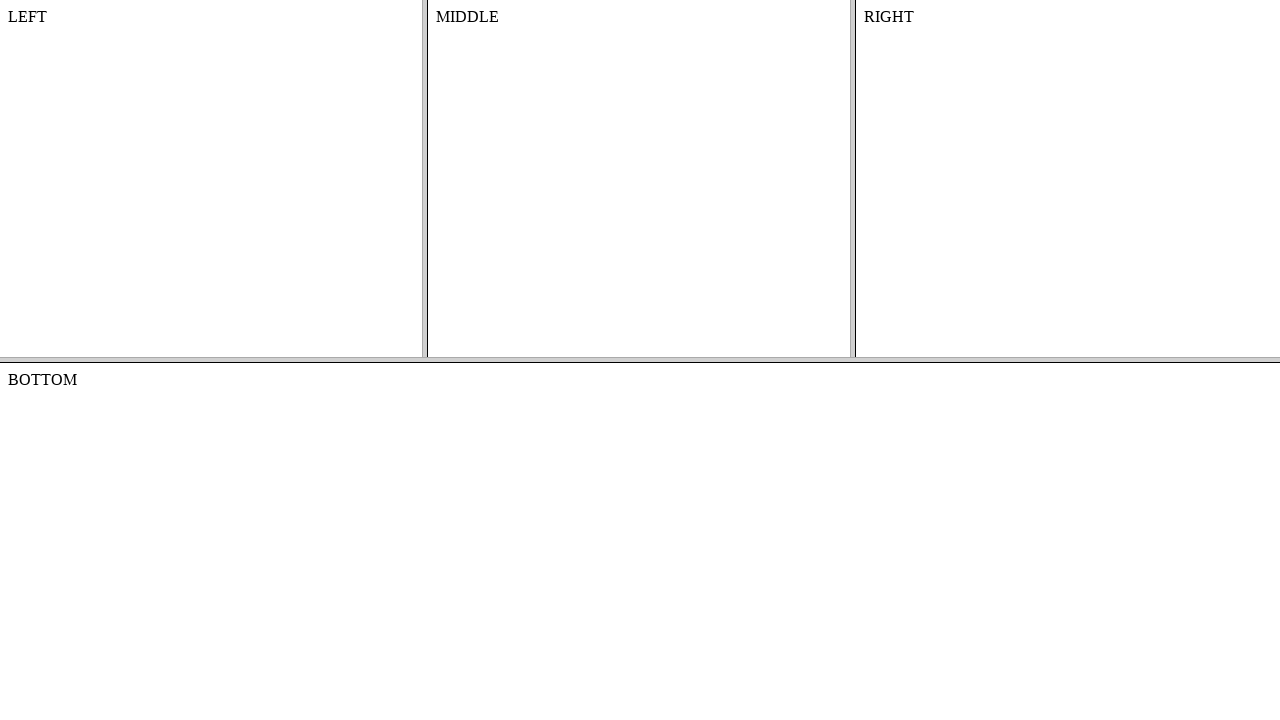

Page loaded with domcontentloaded state
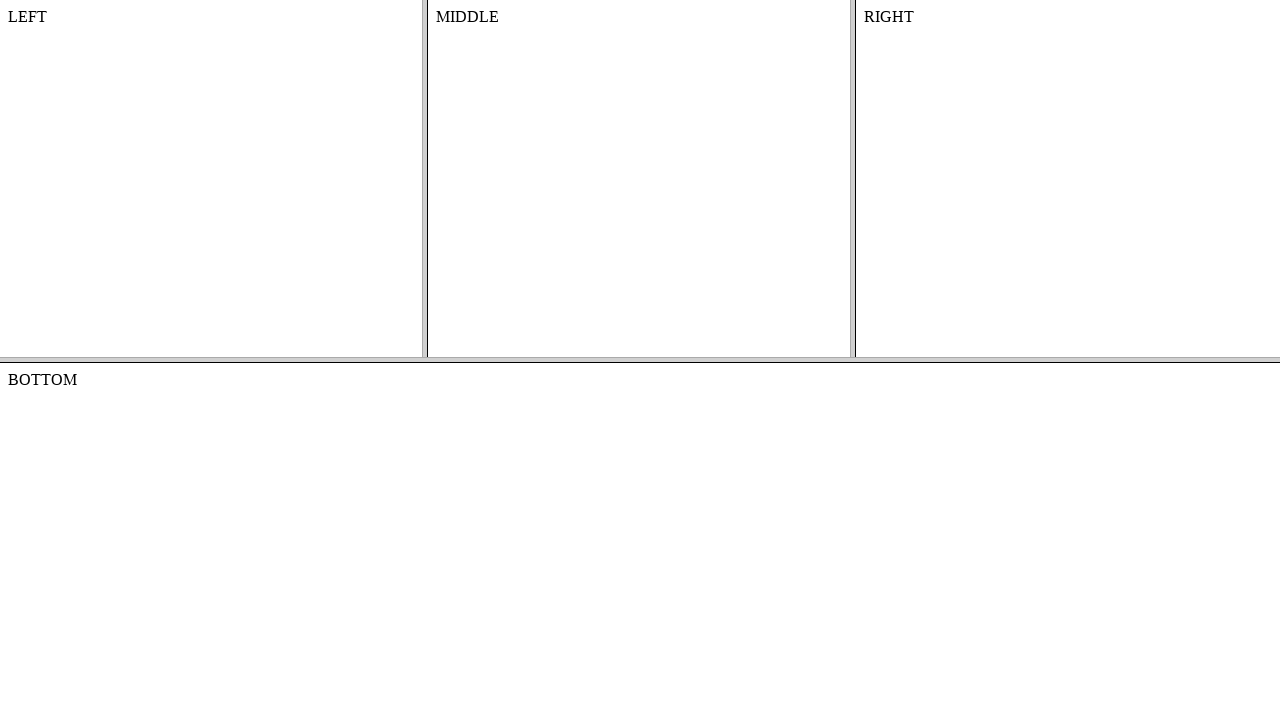

Switched to the top frame
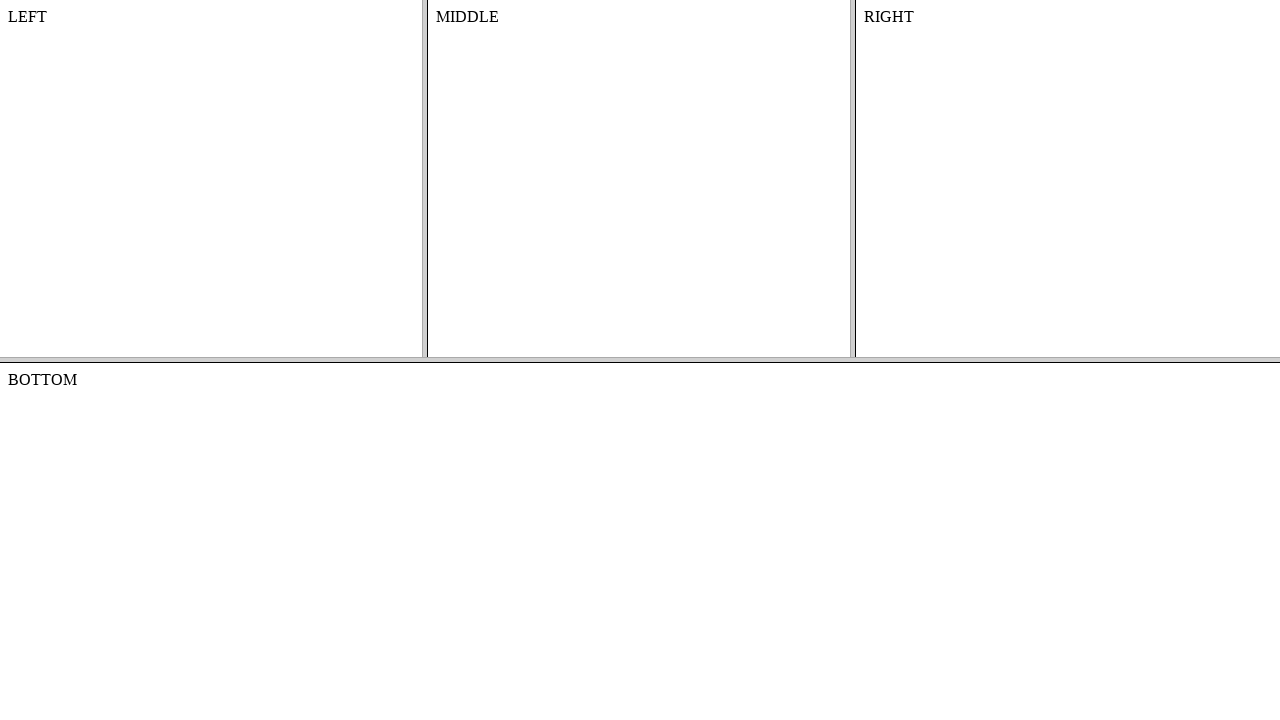

Switched to the middle frame within the top frame
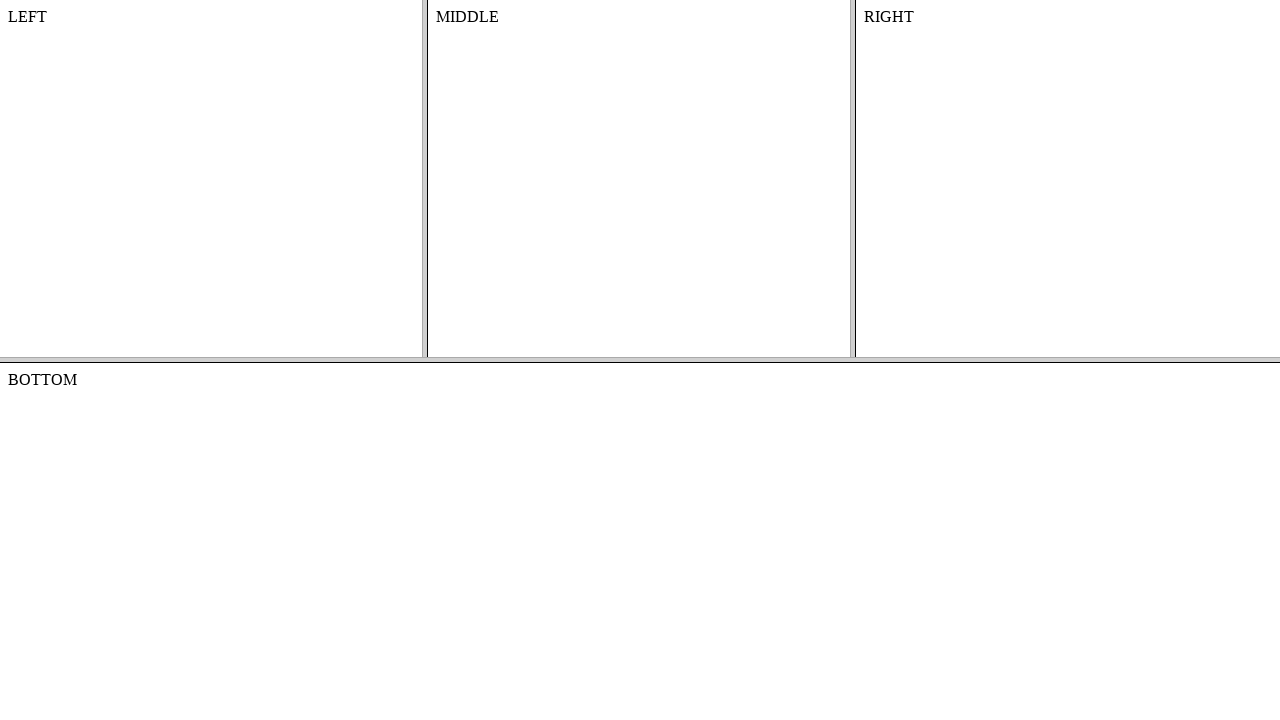

Verified content element exists and is accessible in the nested frame
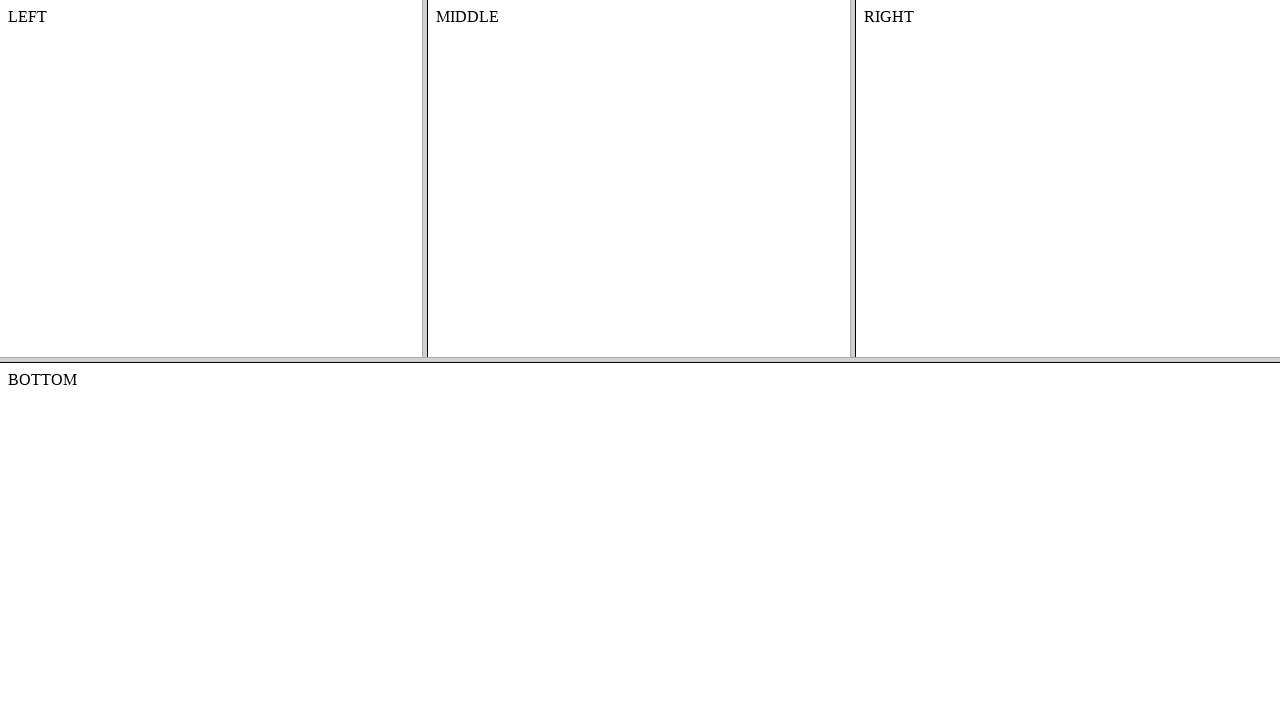

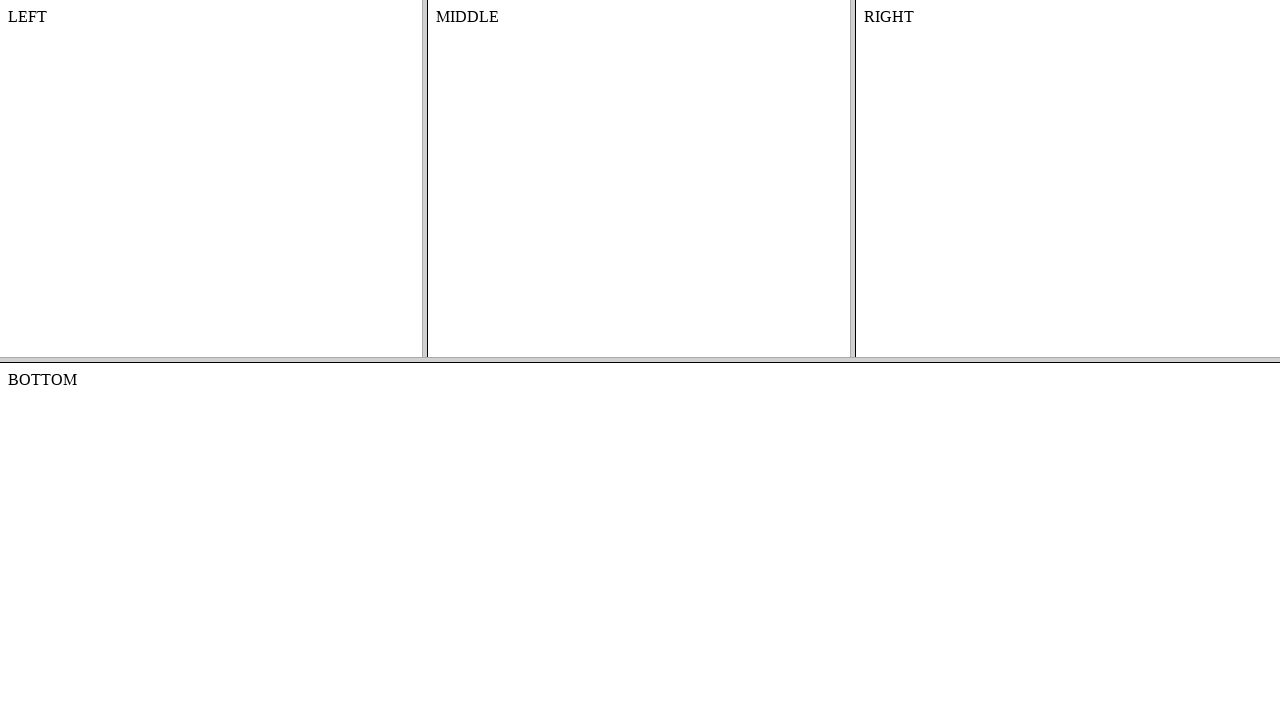